Tests selecting an option from dropdown by its value attribute and verifies the selection

Starting URL: https://the-internet.herokuapp.com/dropdown

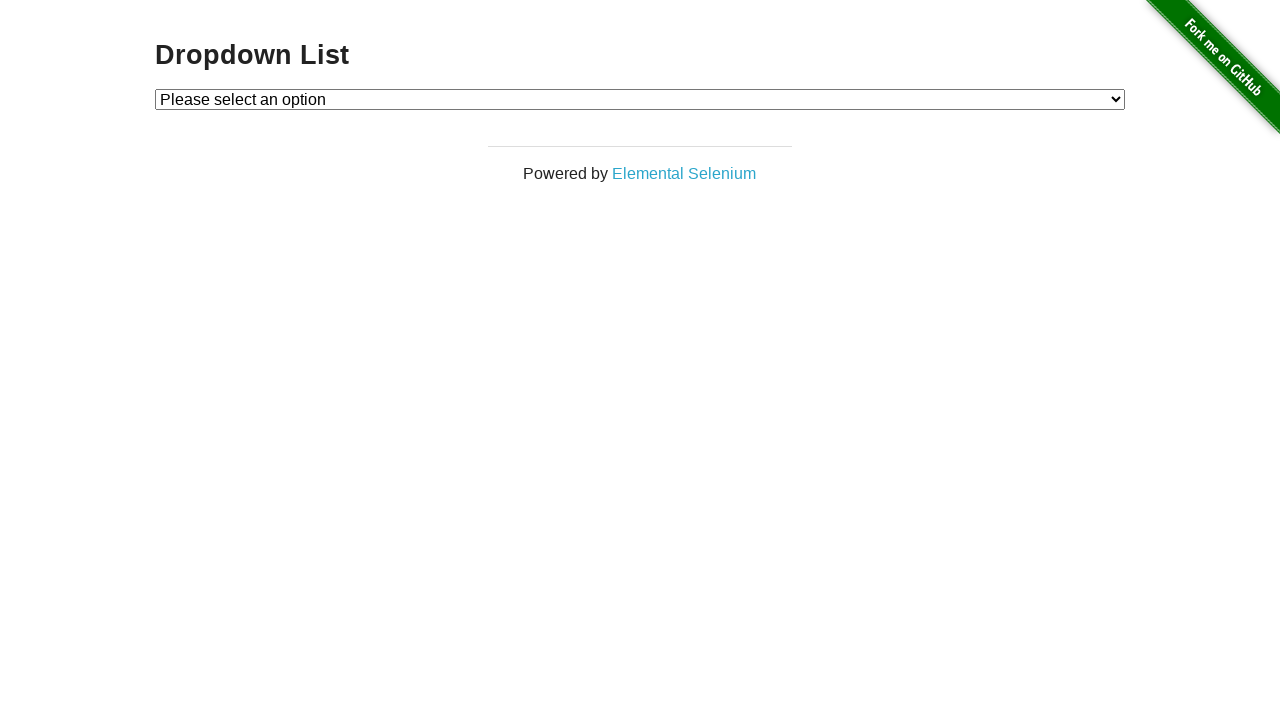

Navigated to dropdown page at https://the-internet.herokuapp.com/dropdown
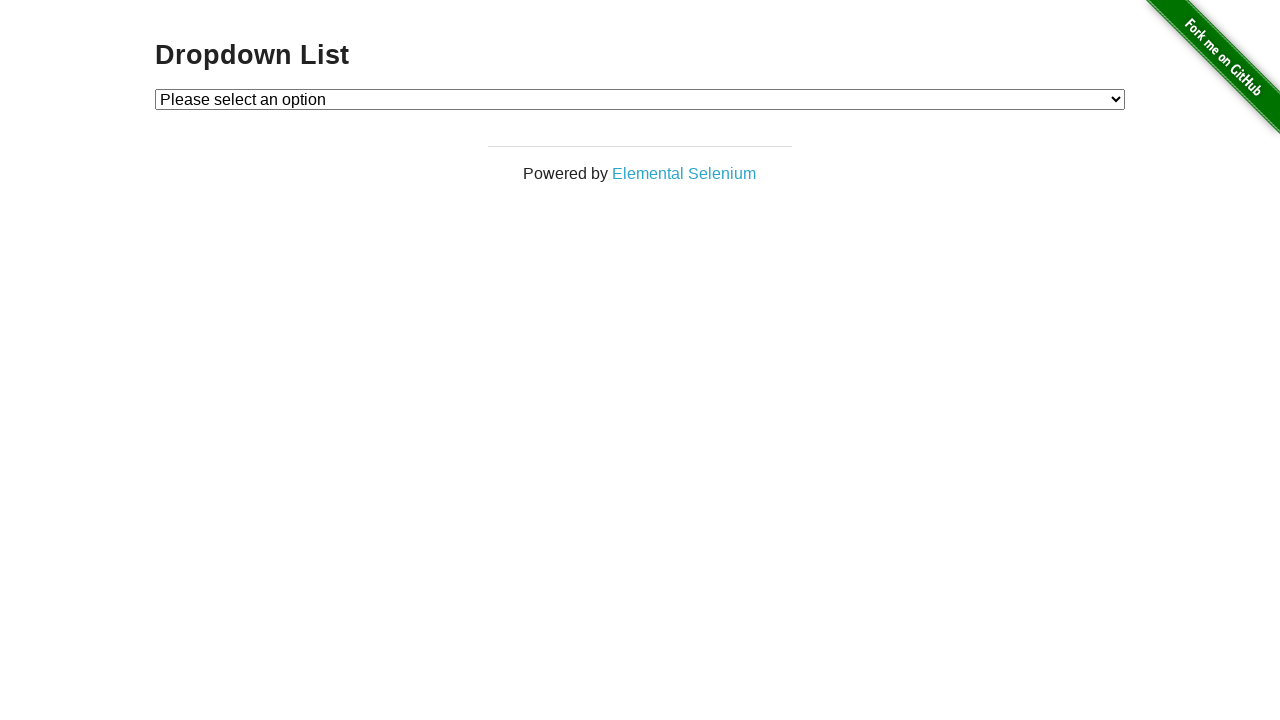

Selected option with value '2' from dropdown on #dropdown
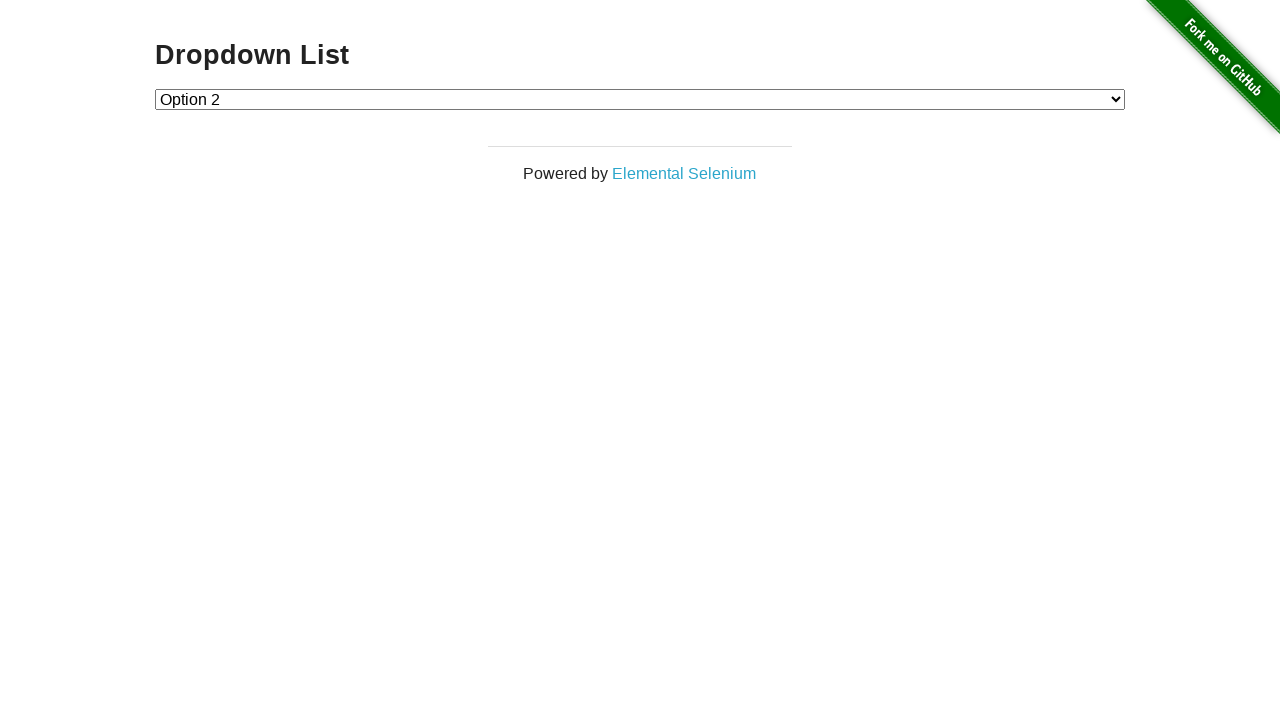

Retrieved text content of selected option
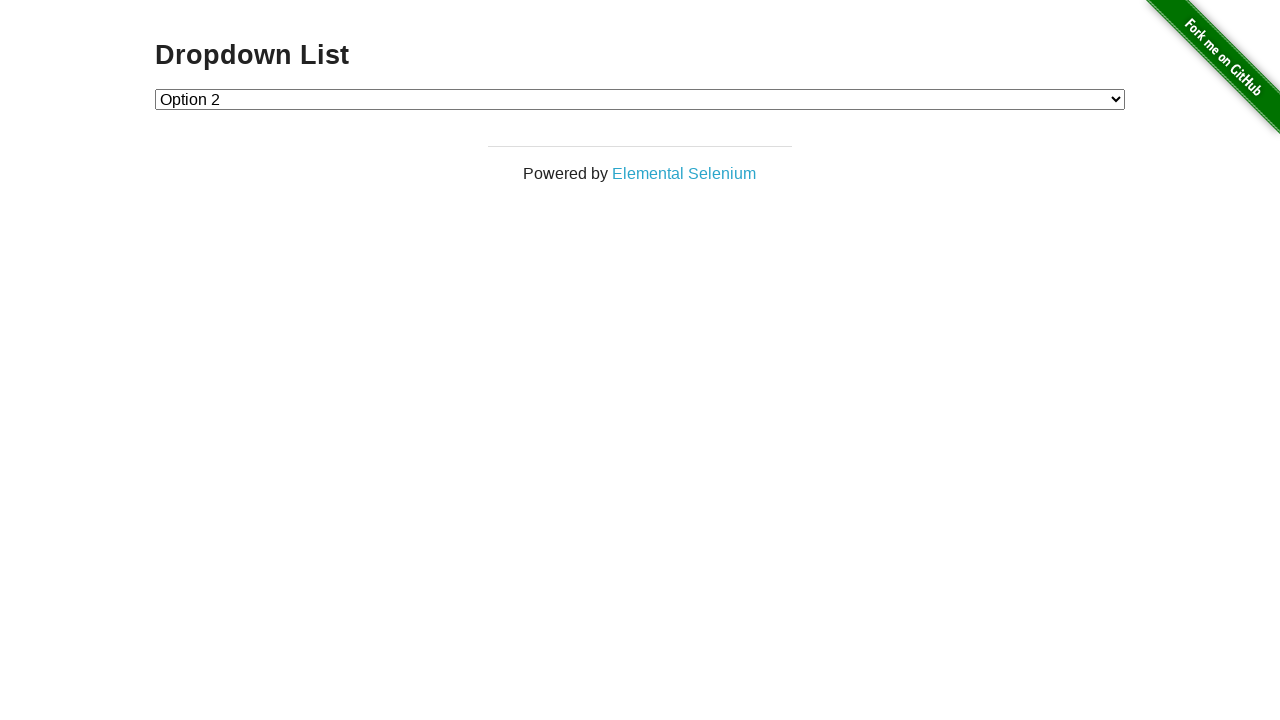

Verified that selected option contains 'Option 2'
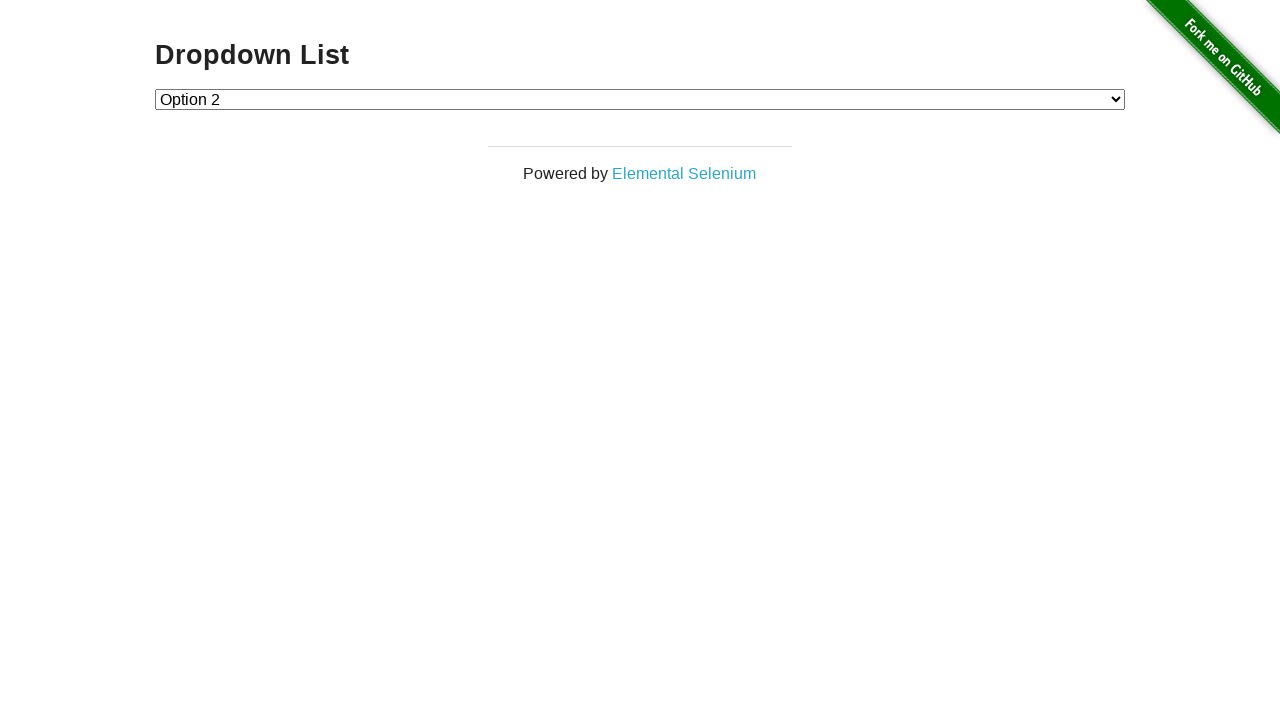

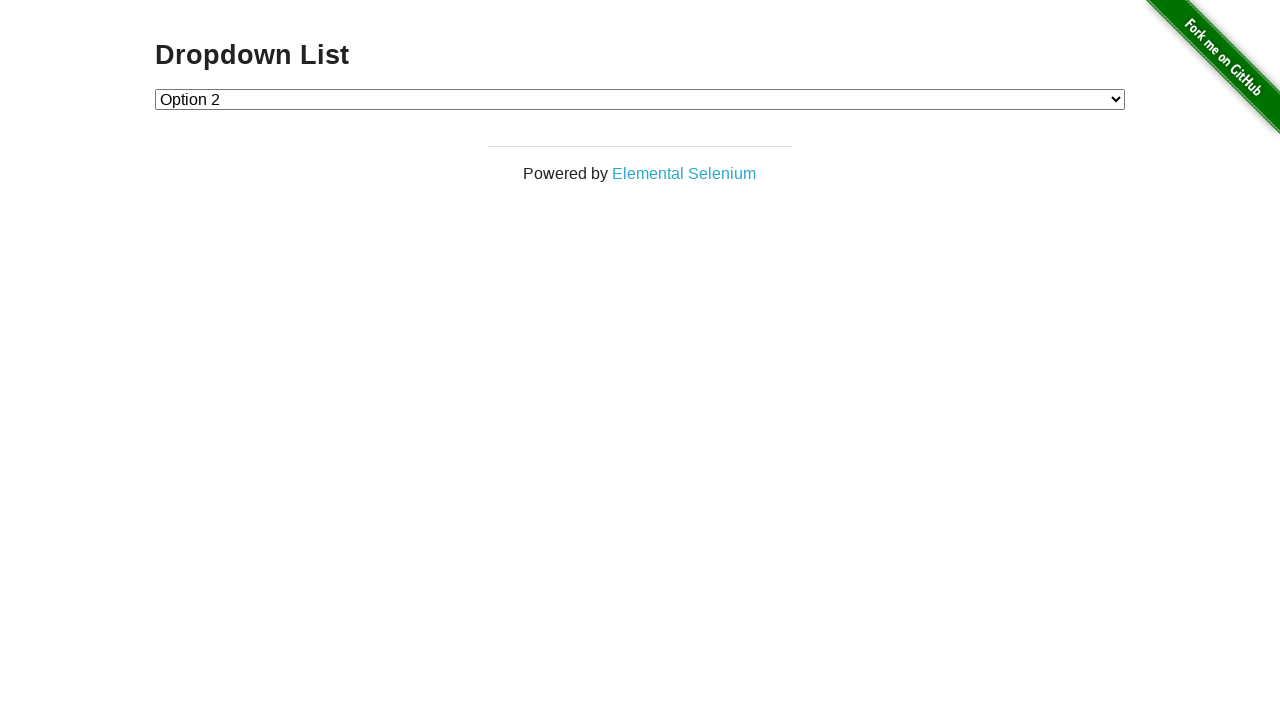